Tests that whitespace is trimmed from edited todo text

Starting URL: https://demo.playwright.dev/todomvc

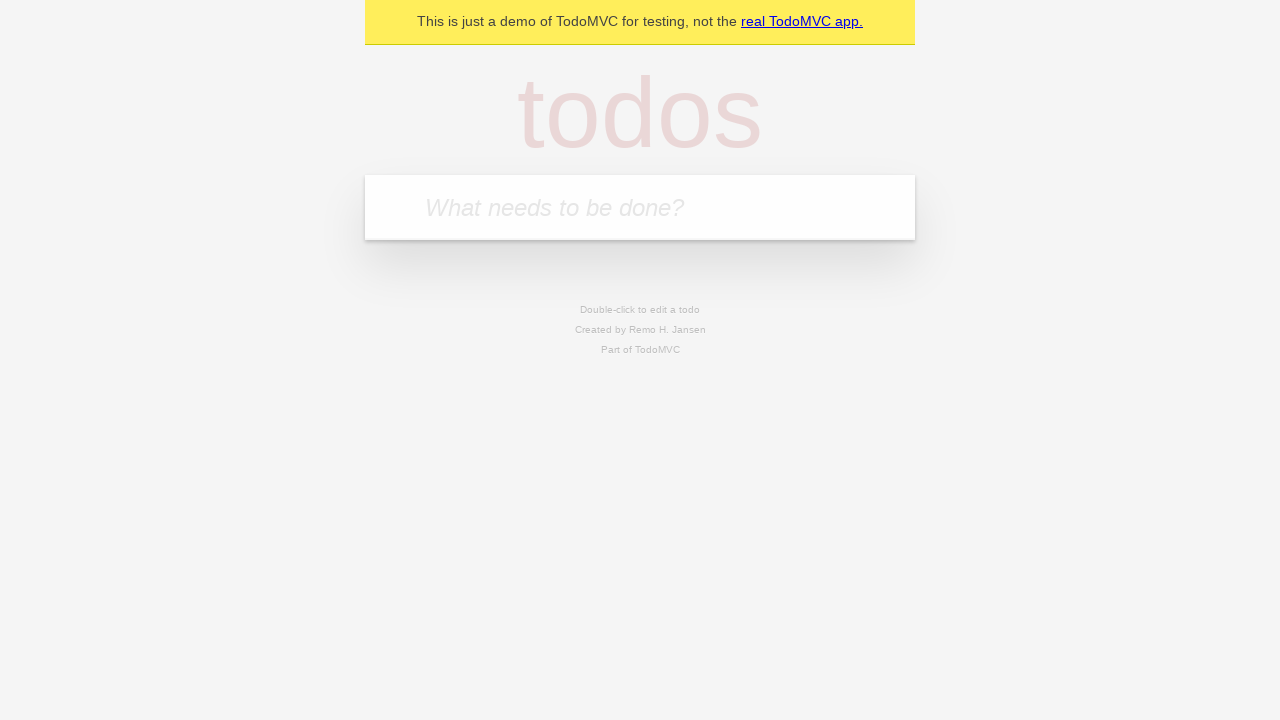

Filled new todo input with 'buy some cheese' on internal:attr=[placeholder="What needs to be done?"i]
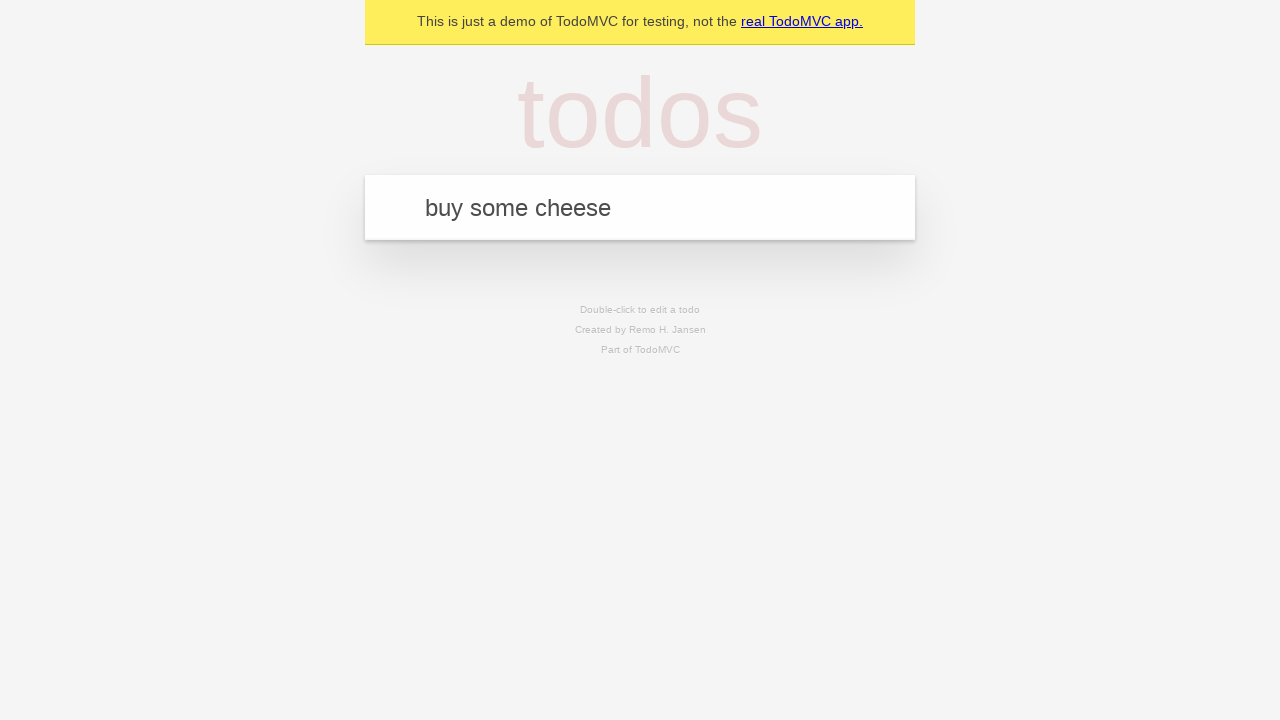

Pressed Enter to add todo 'buy some cheese' on internal:attr=[placeholder="What needs to be done?"i]
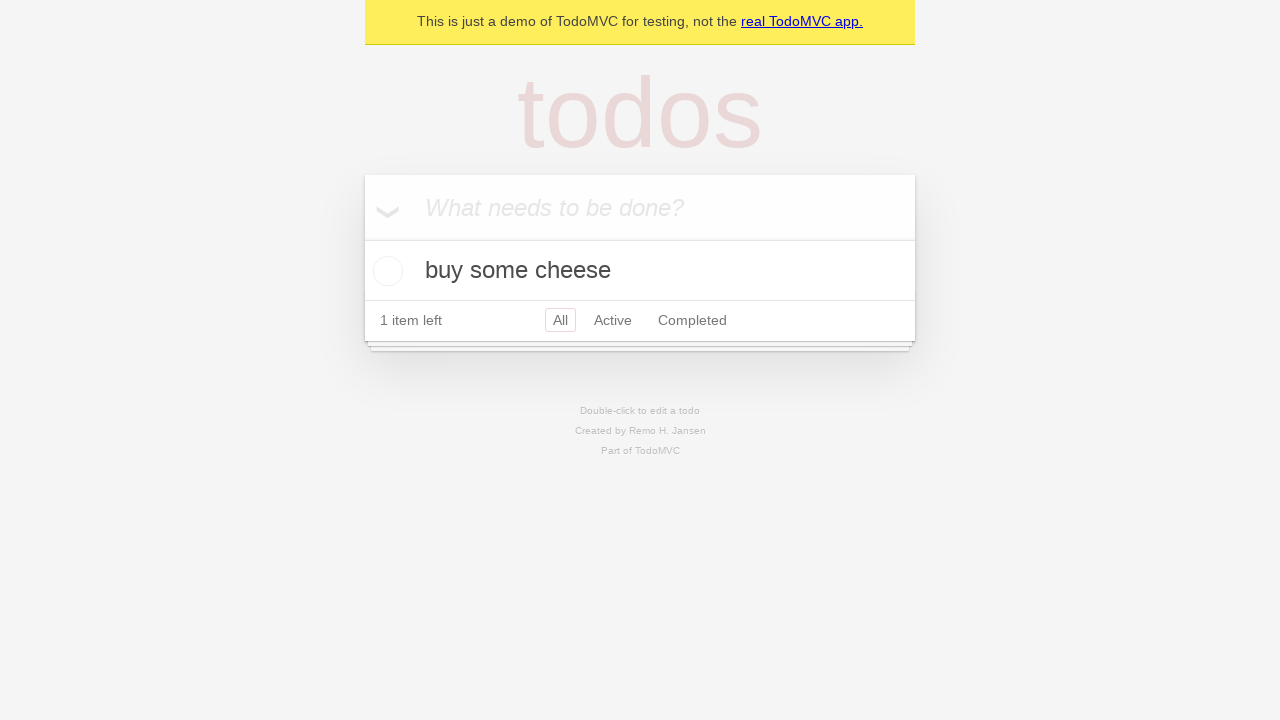

Filled new todo input with 'feed the cat' on internal:attr=[placeholder="What needs to be done?"i]
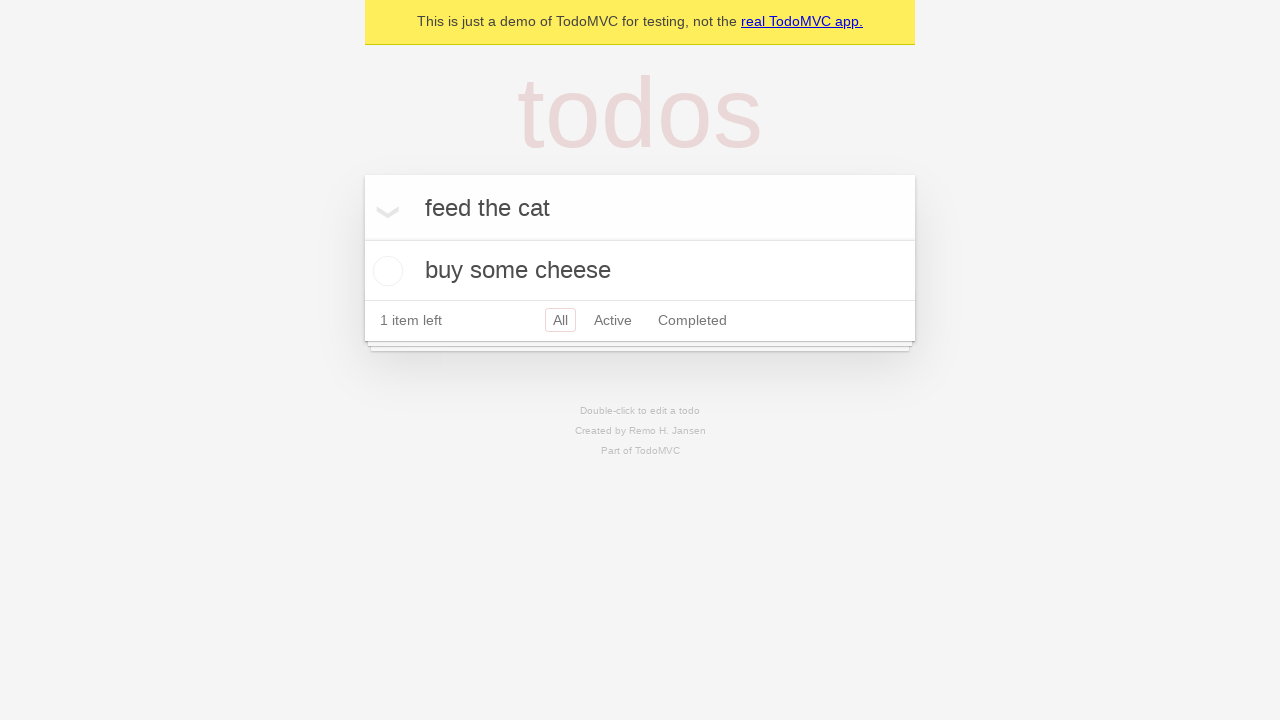

Pressed Enter to add todo 'feed the cat' on internal:attr=[placeholder="What needs to be done?"i]
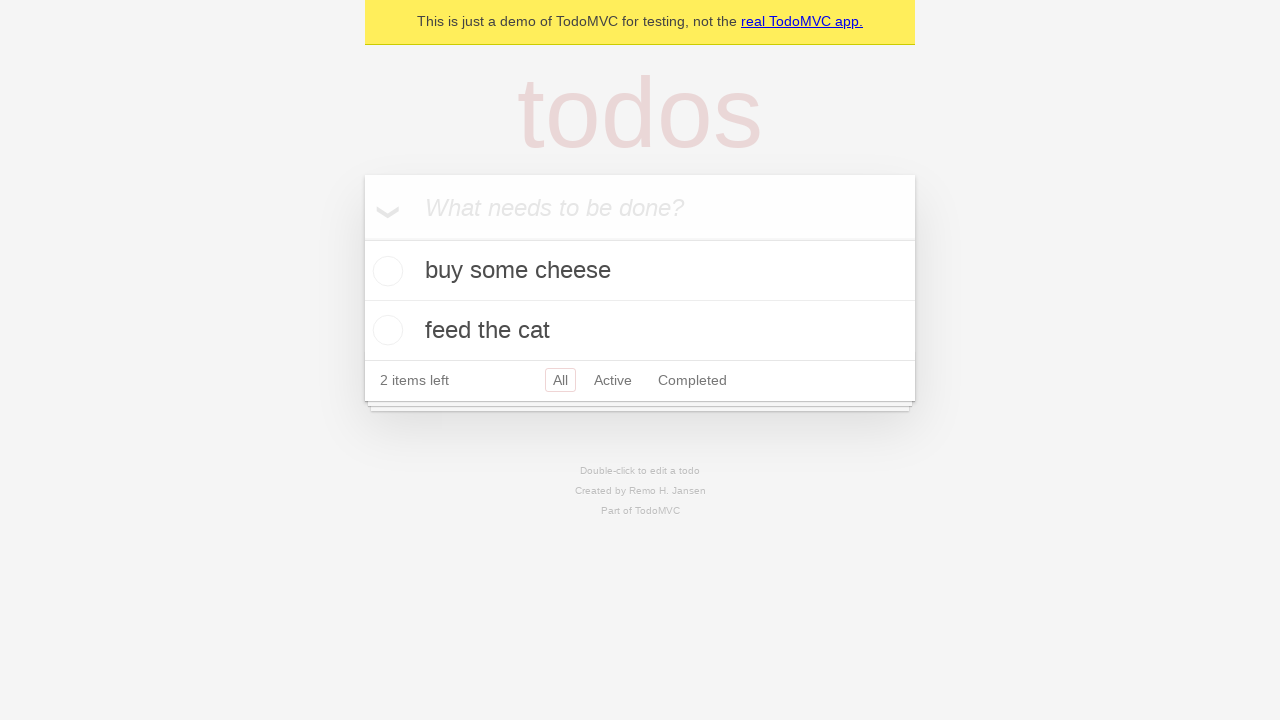

Filled new todo input with 'book a doctors appointment' on internal:attr=[placeholder="What needs to be done?"i]
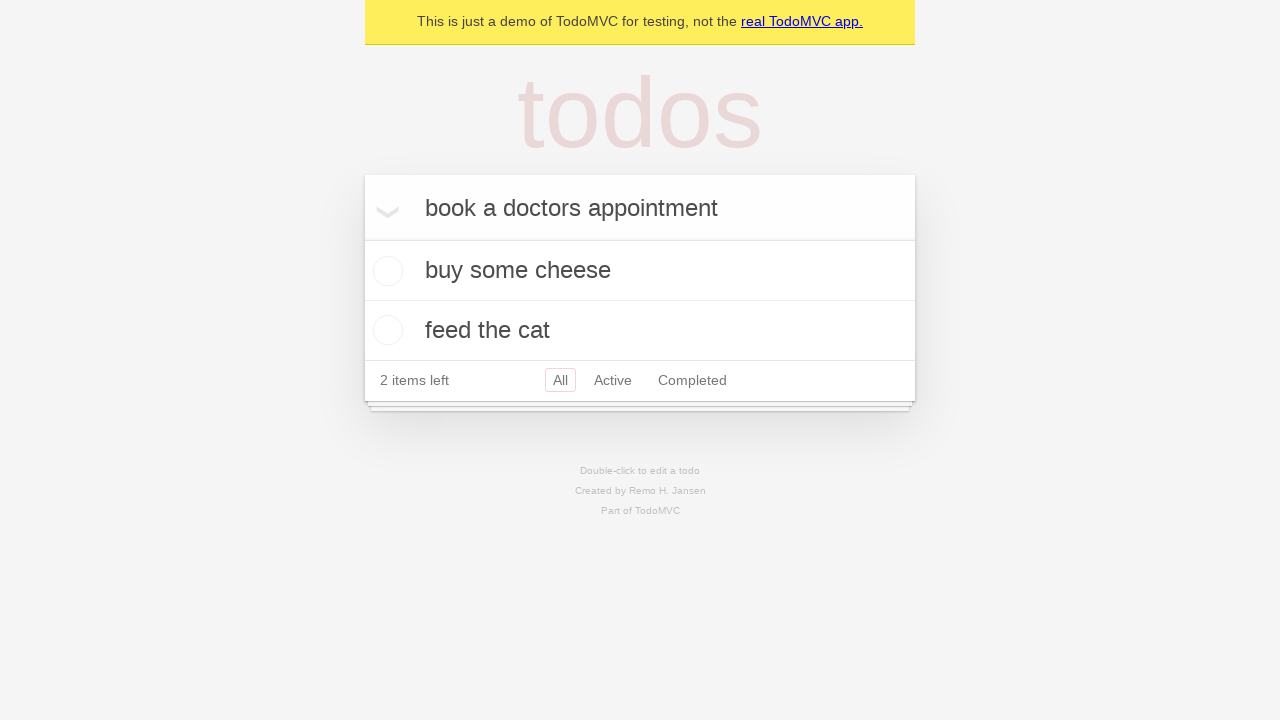

Pressed Enter to add todo 'book a doctors appointment' on internal:attr=[placeholder="What needs to be done?"i]
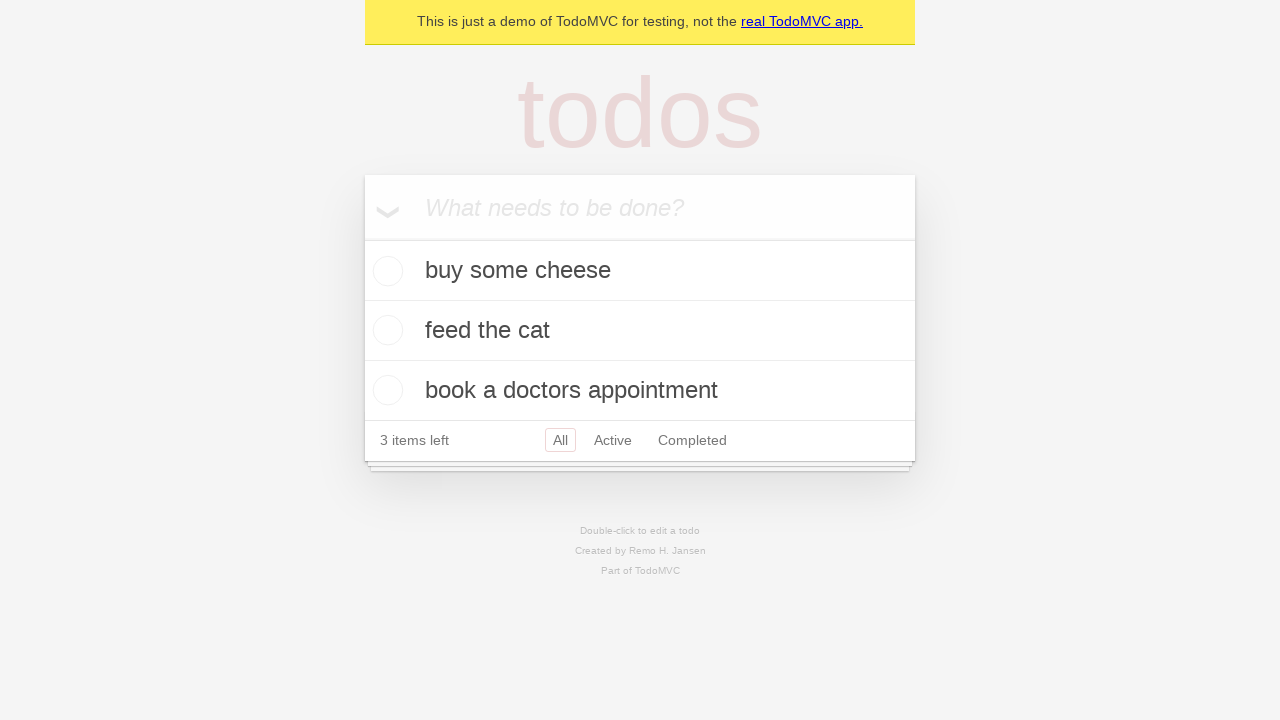

Located all todo items
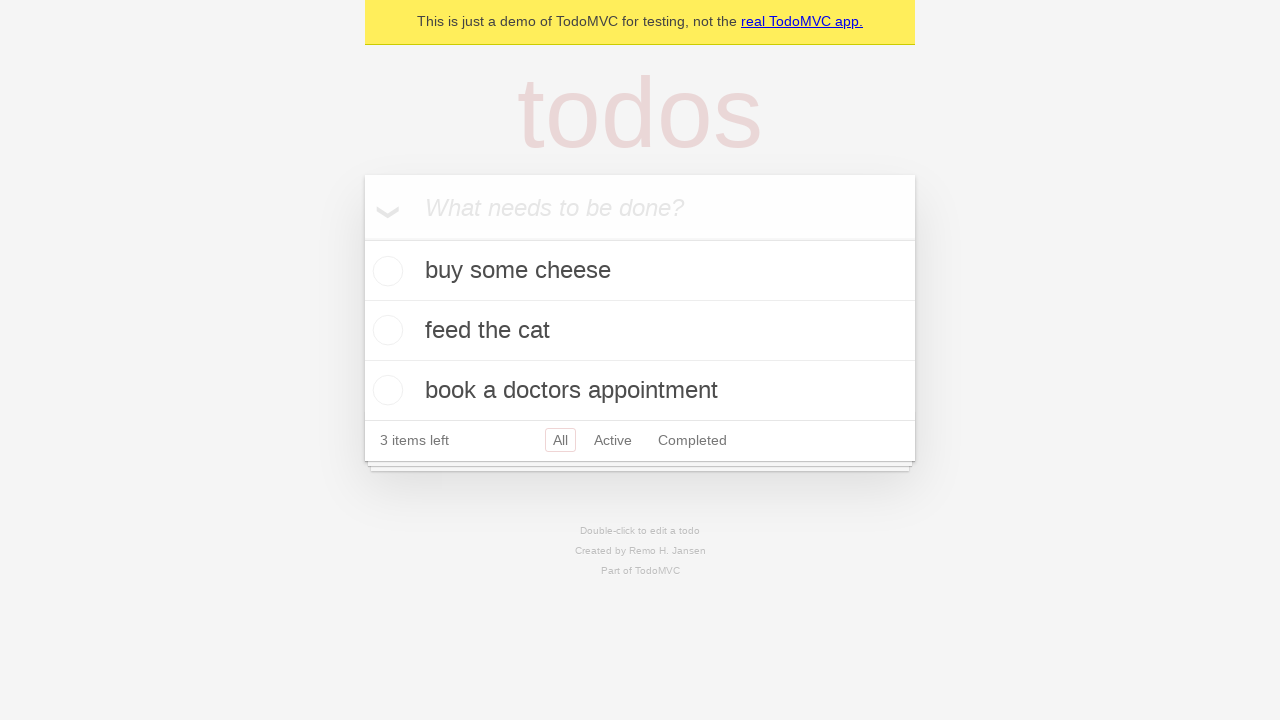

Double-clicked second todo item to enter edit mode at (640, 331) on internal:testid=[data-testid="todo-item"s] >> nth=1
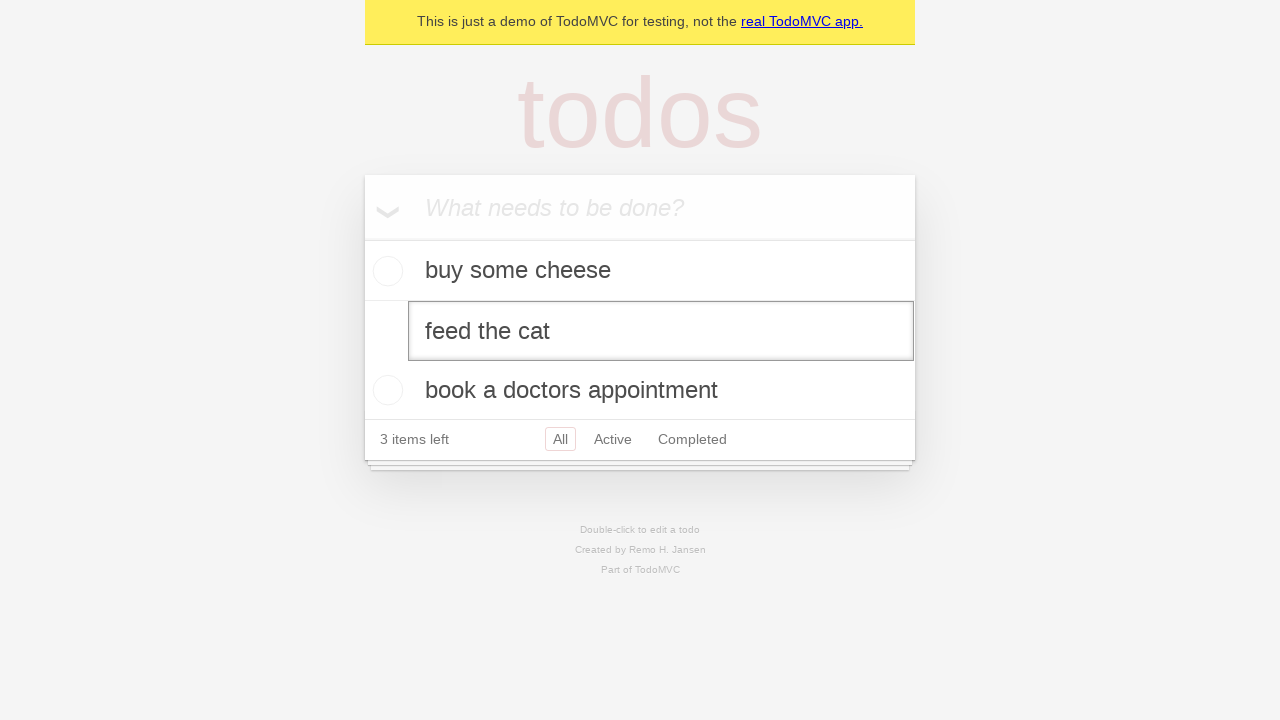

Located edit input field
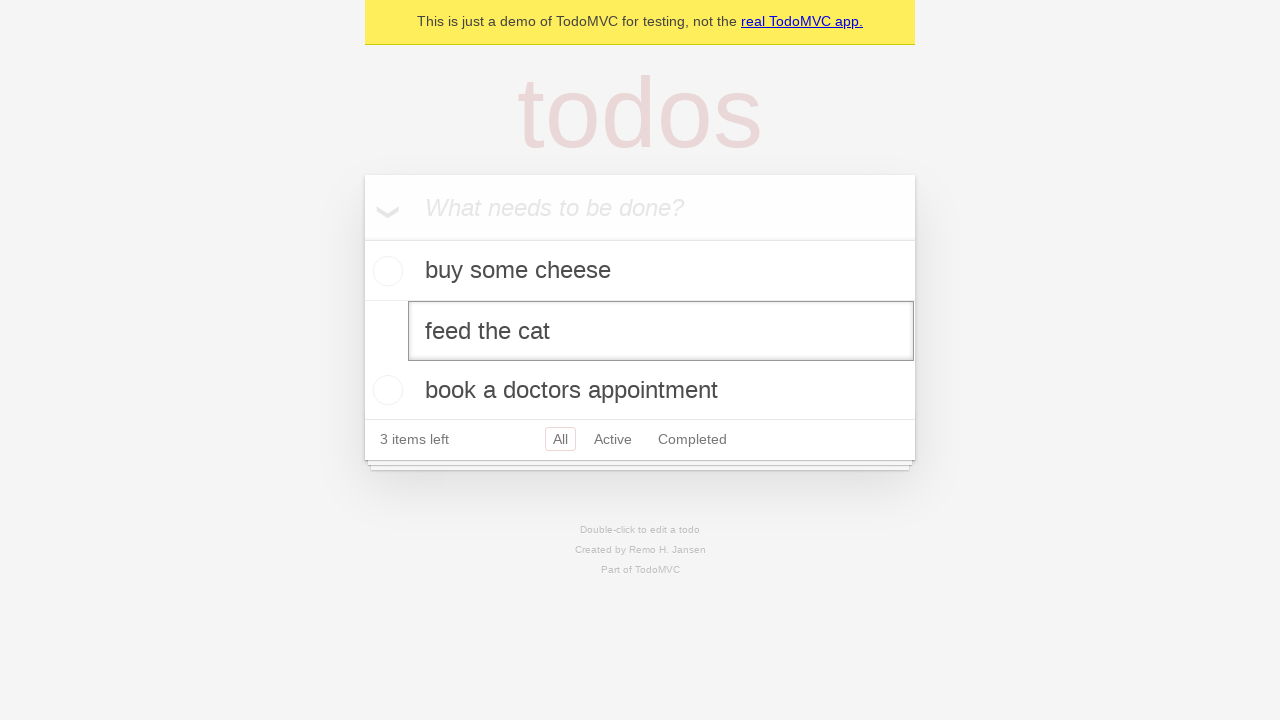

Filled edit field with text containing leading and trailing whitespace on internal:testid=[data-testid="todo-item"s] >> nth=1 >> internal:role=textbox[nam
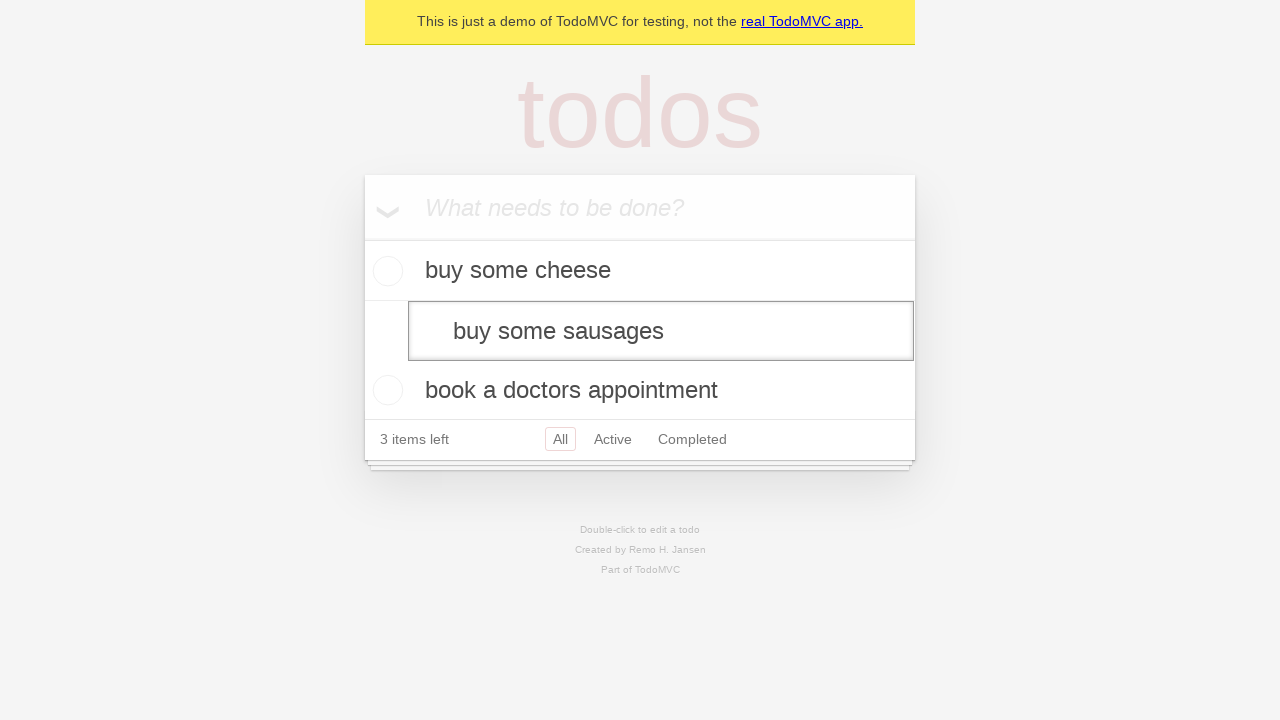

Pressed Enter to submit edited todo with whitespace on internal:testid=[data-testid="todo-item"s] >> nth=1 >> internal:role=textbox[nam
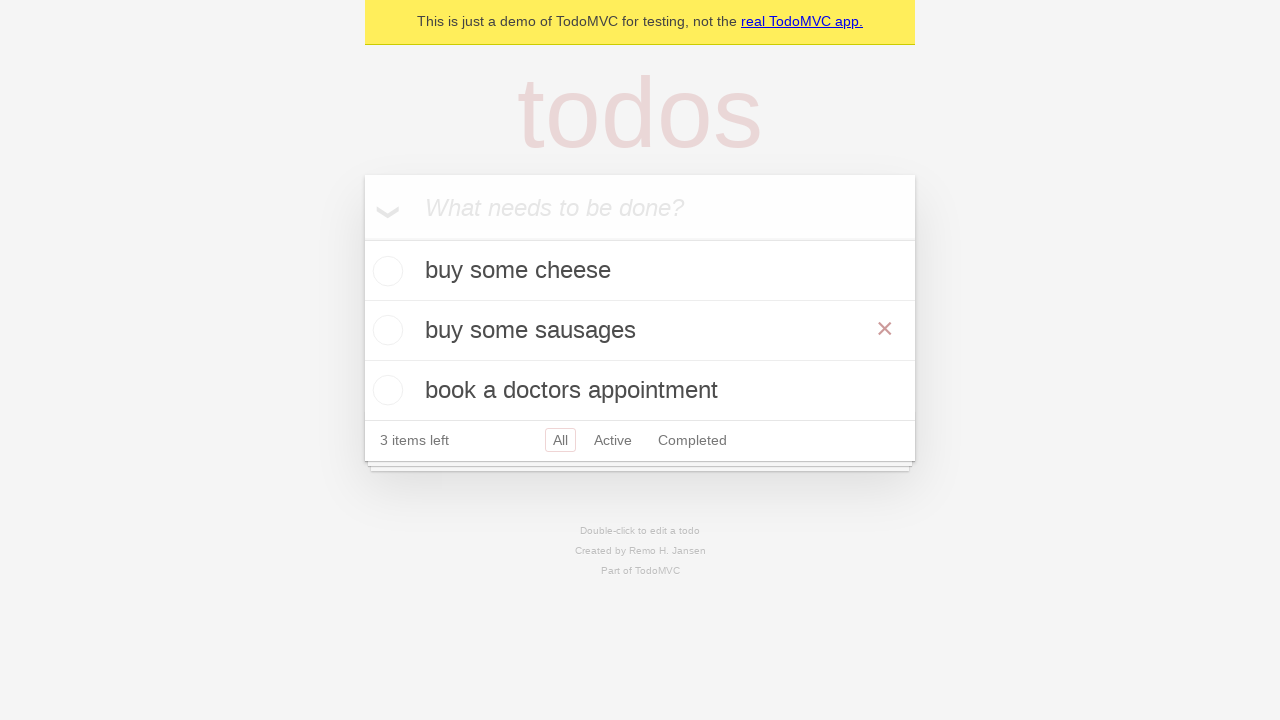

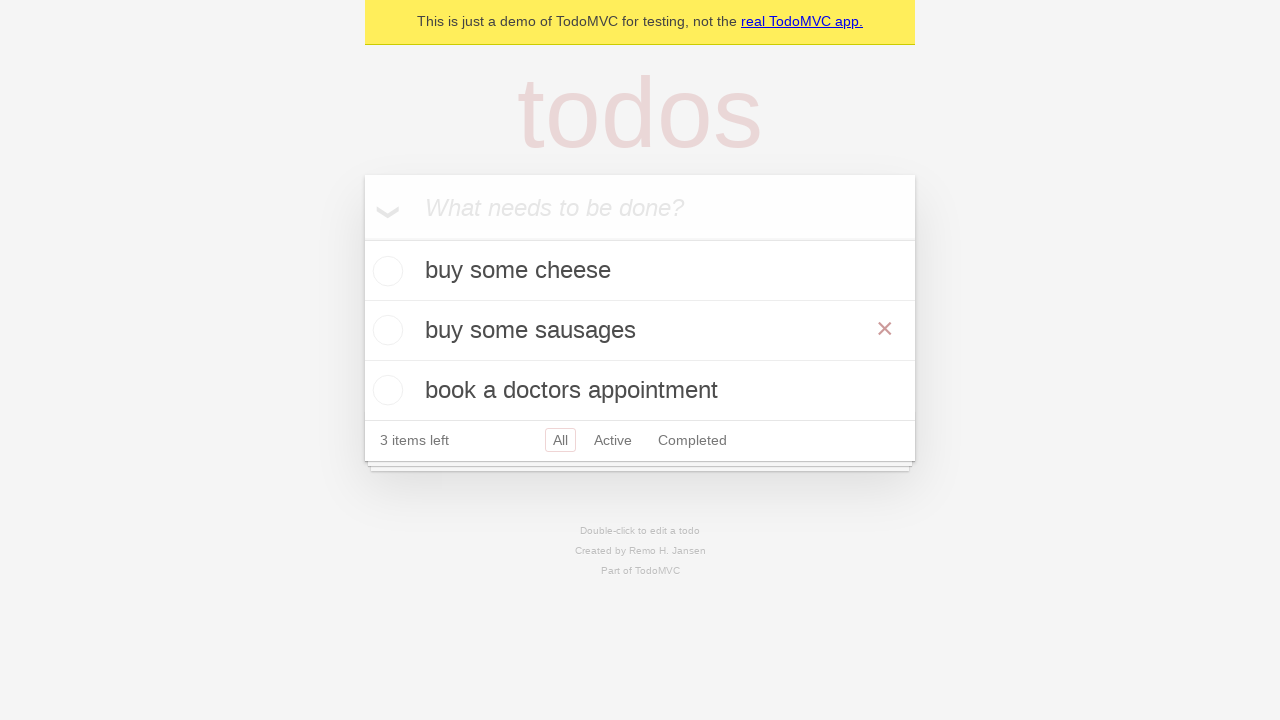